Tests that the toggle-all checkbox updates its state when individual items are completed or cleared

Starting URL: https://demo.playwright.dev/todomvc

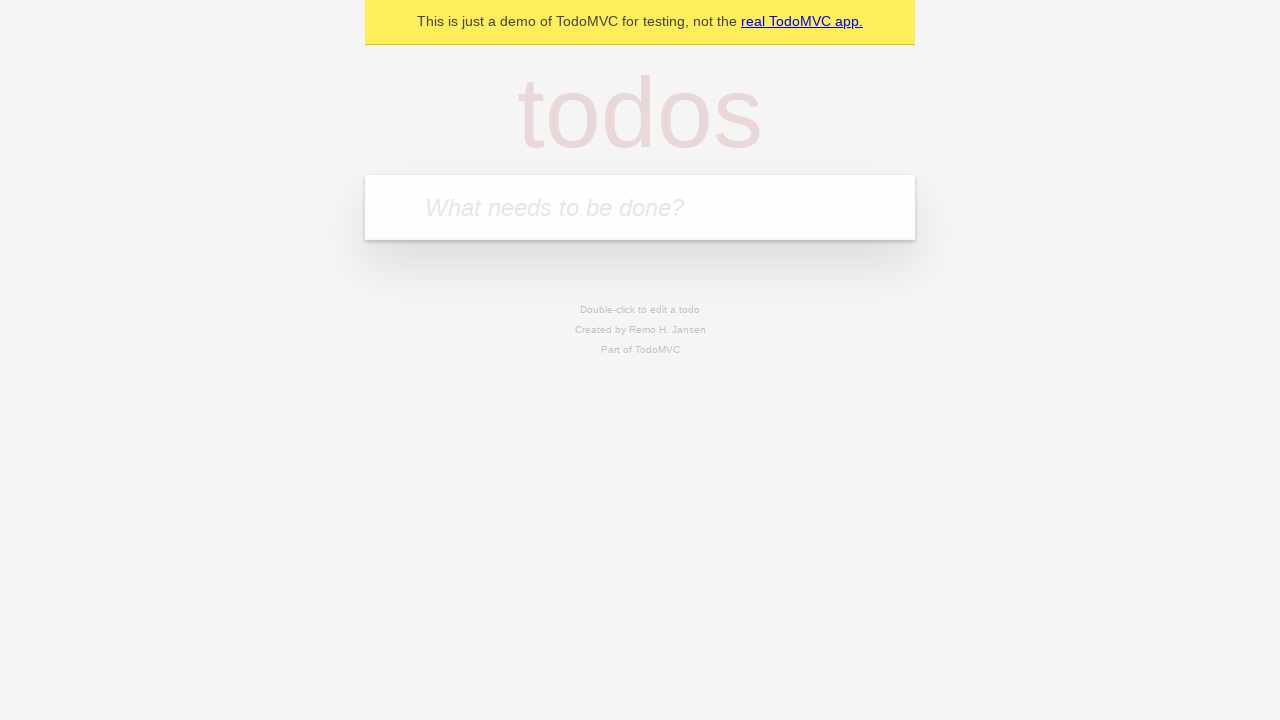

Filled new todo field with 'buy some cheese' on .new-todo
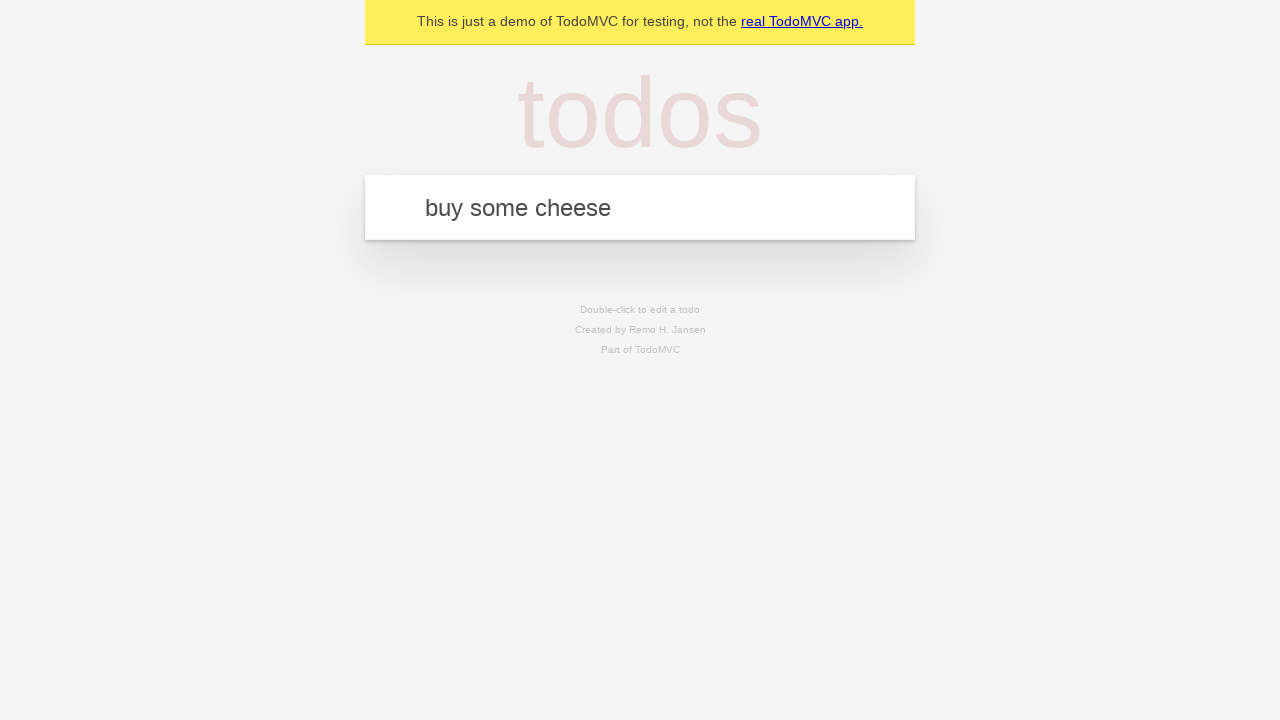

Pressed Enter to add first todo item on .new-todo
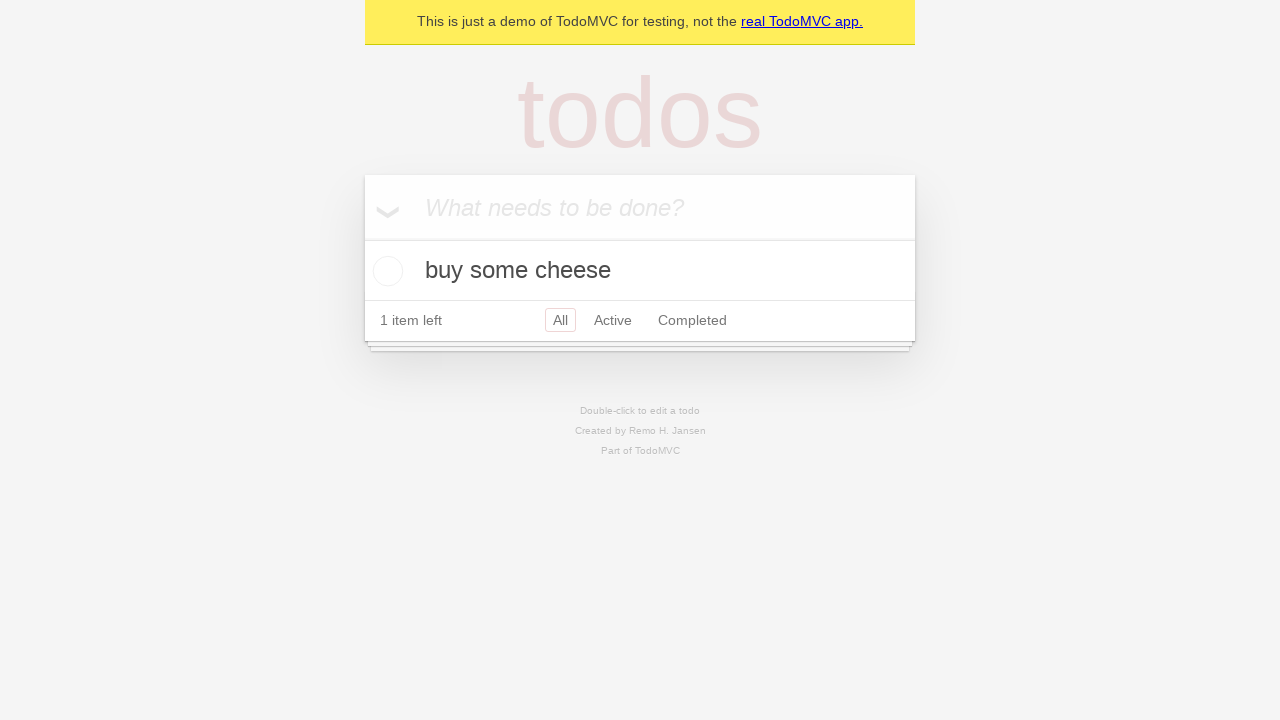

Filled new todo field with 'feed the cat' on .new-todo
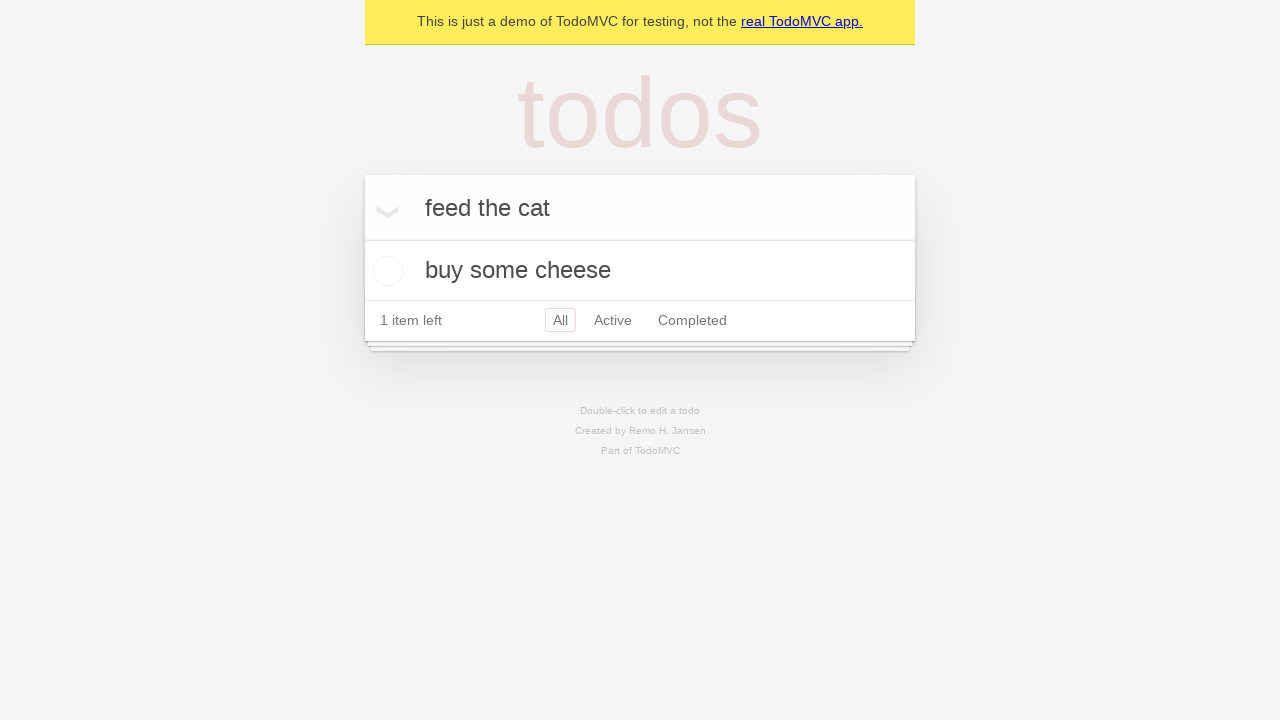

Pressed Enter to add second todo item on .new-todo
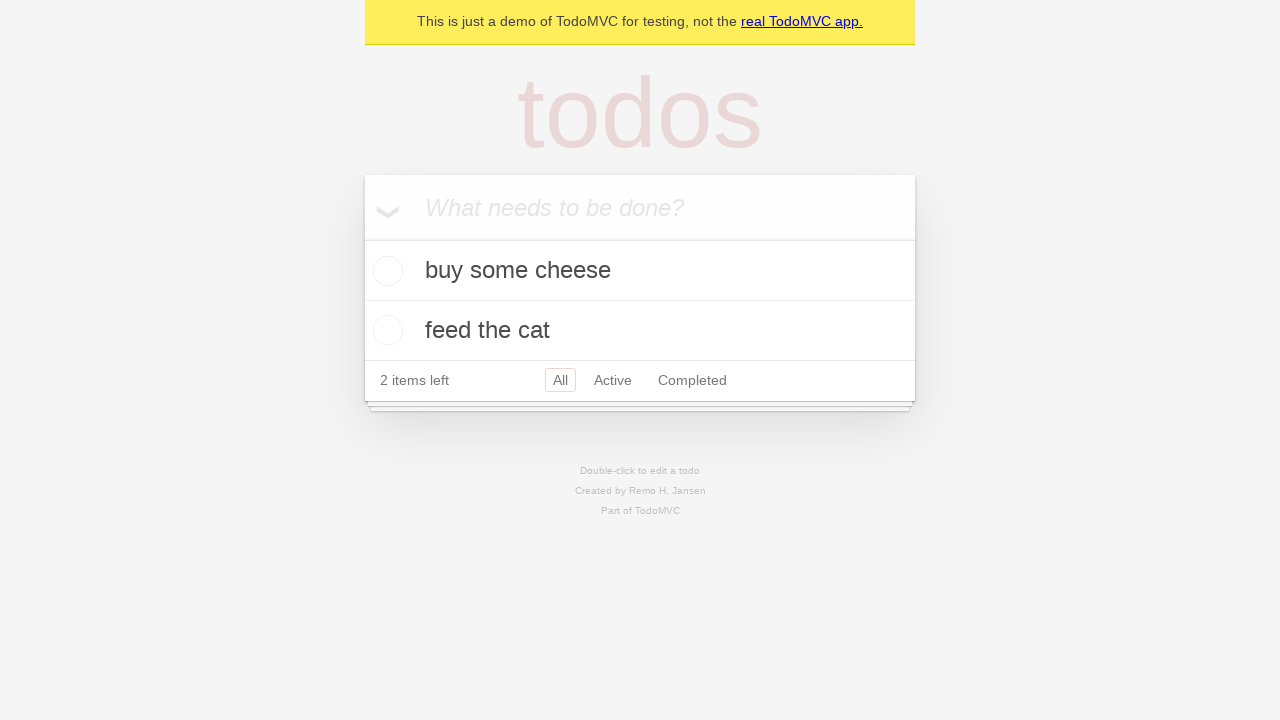

Filled new todo field with 'book a doctors appointment' on .new-todo
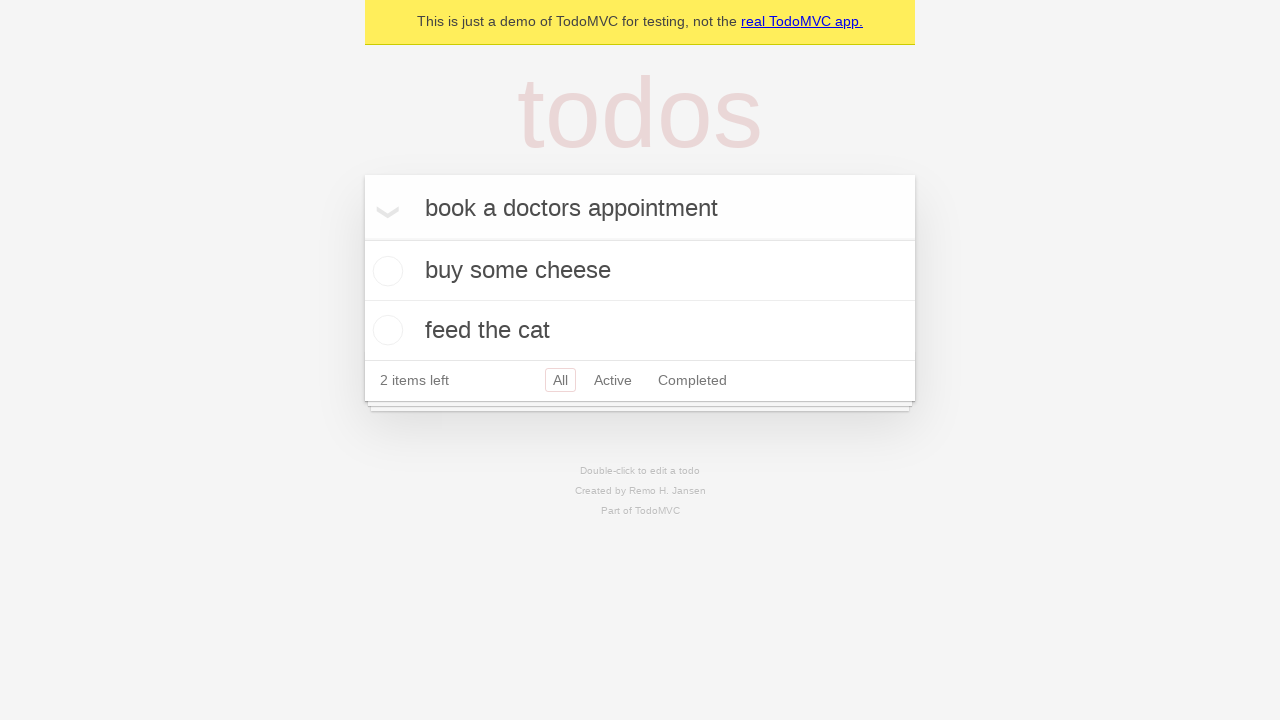

Pressed Enter to add third todo item on .new-todo
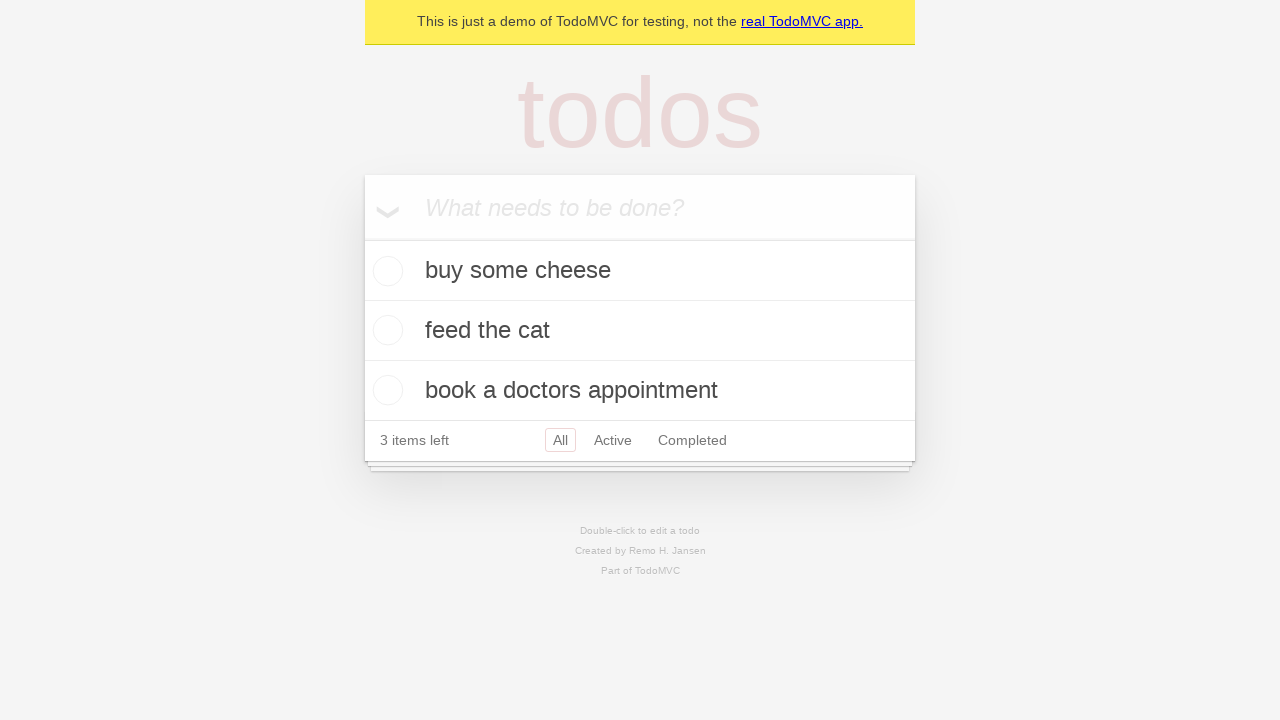

Waited for all three todo items to appear in the list
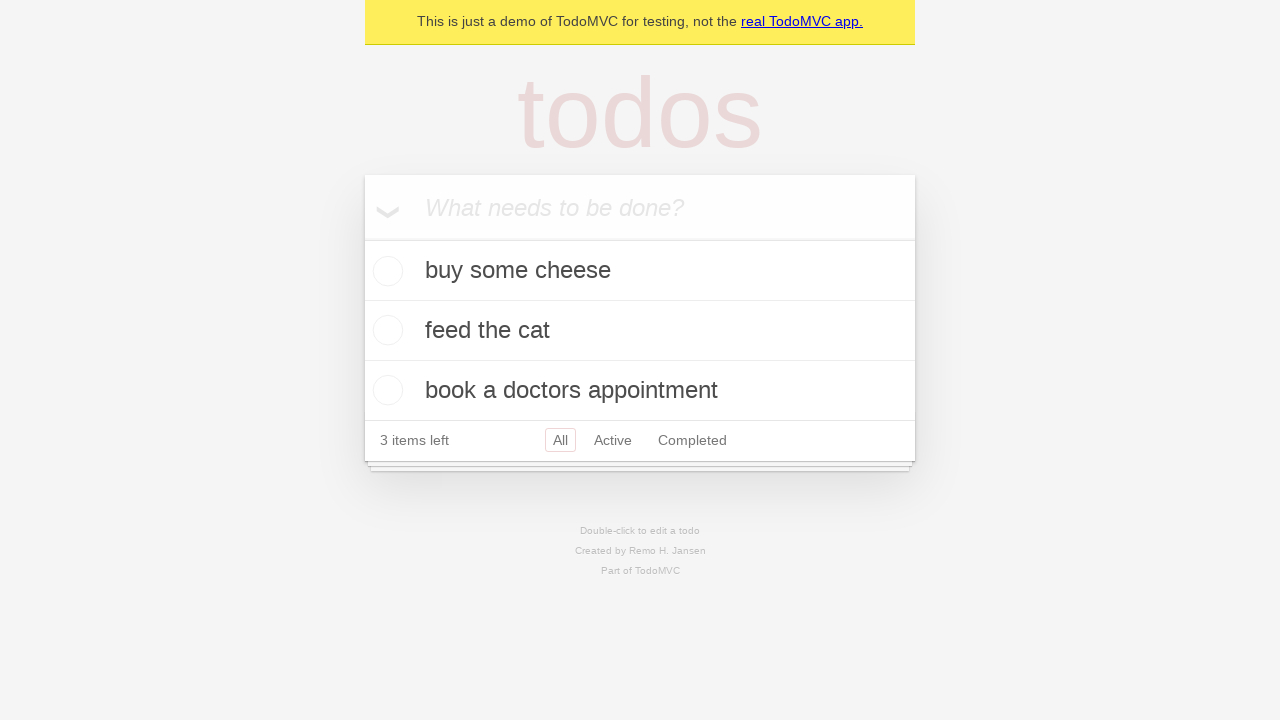

Checked the toggle-all checkbox to mark all items as complete at (362, 238) on .toggle-all
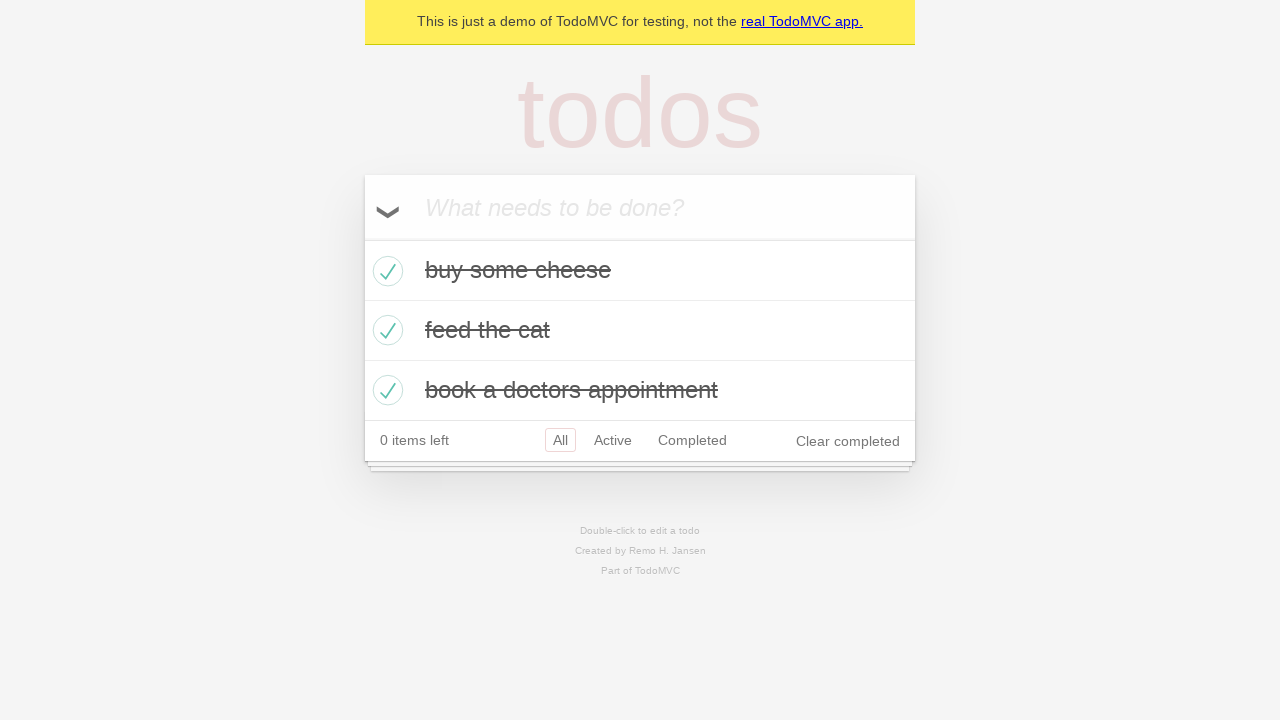

Unchecked the first todo item, toggle-all should now be unchecked at (385, 271) on .todo-list li >> nth=0 >> .toggle
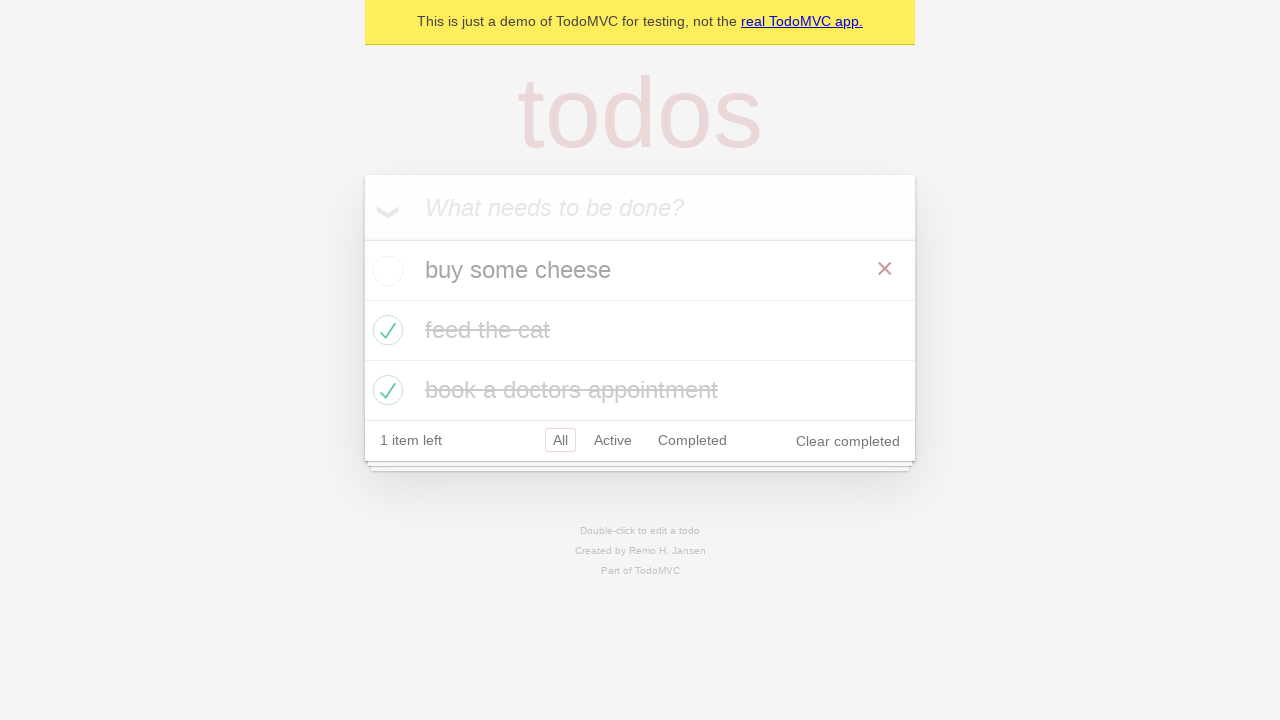

Rechecked the first todo item, toggle-all should now be checked again at (385, 271) on .todo-list li >> nth=0 >> .toggle
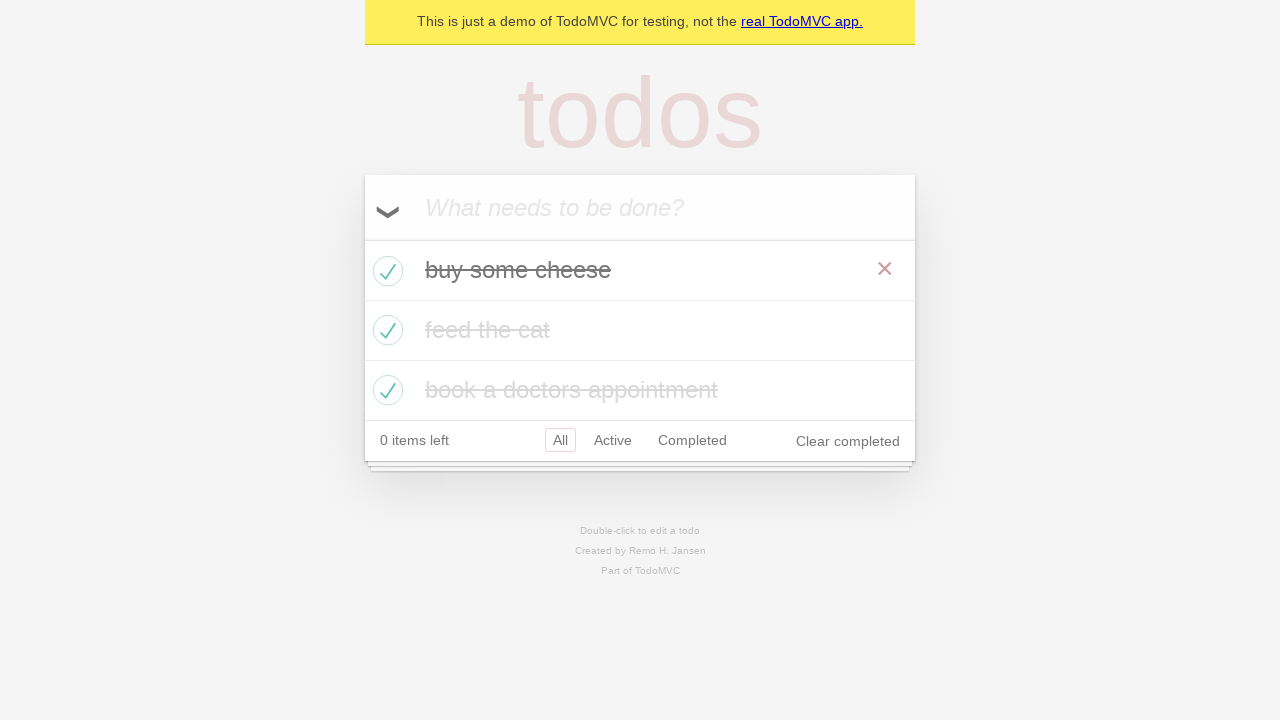

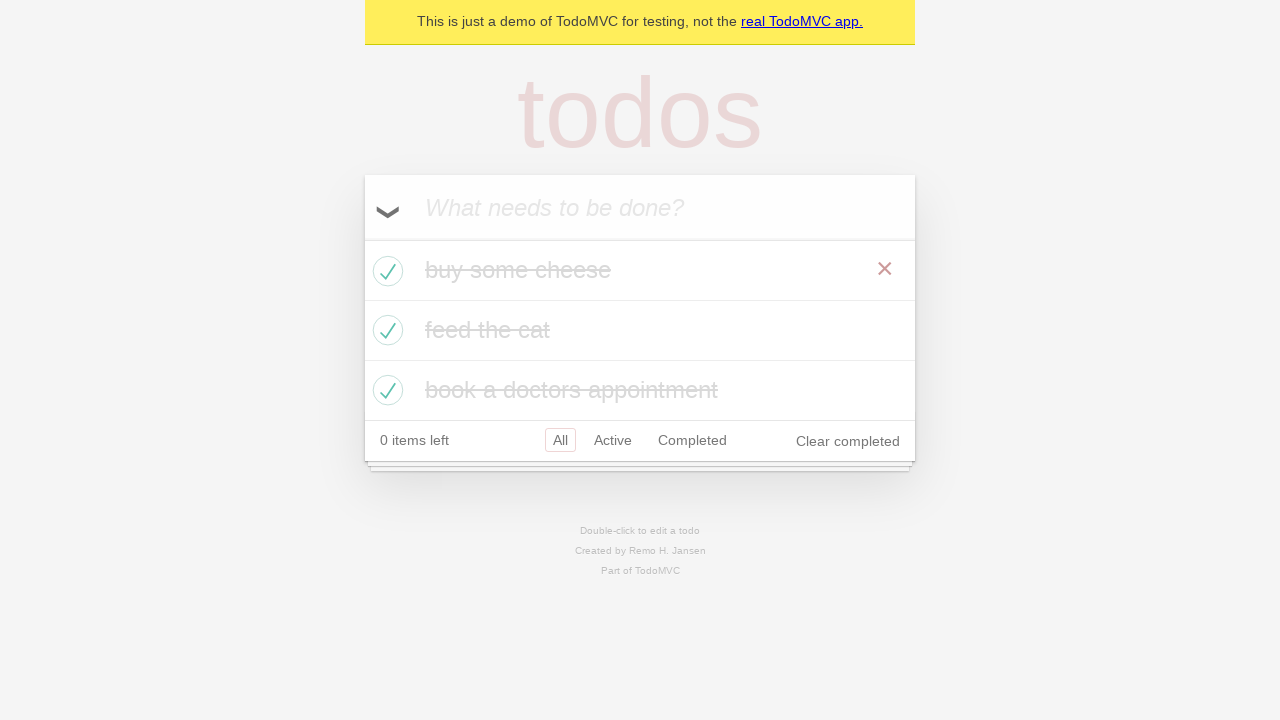